Tests date picker control by entering a date value and pressing Enter key

Starting URL: https://formy-project.herokuapp.com/datepicker

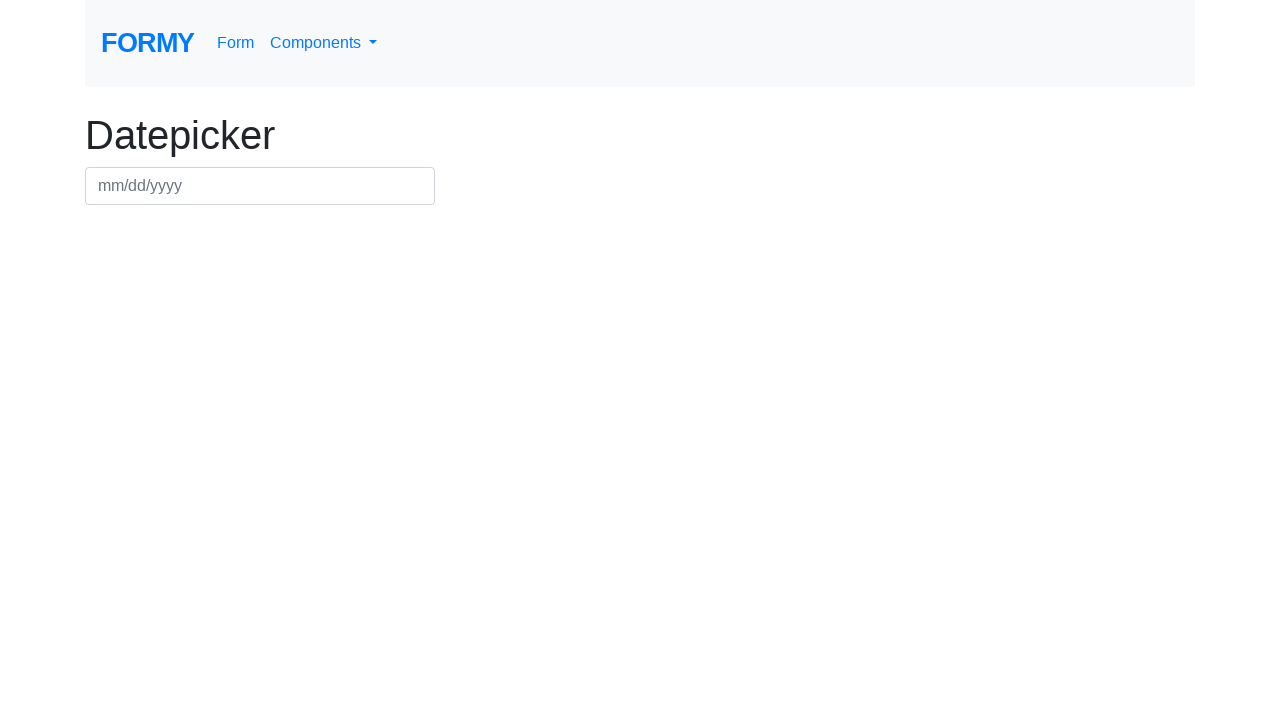

Filled date picker field with '06/30/2020' on #datepicker
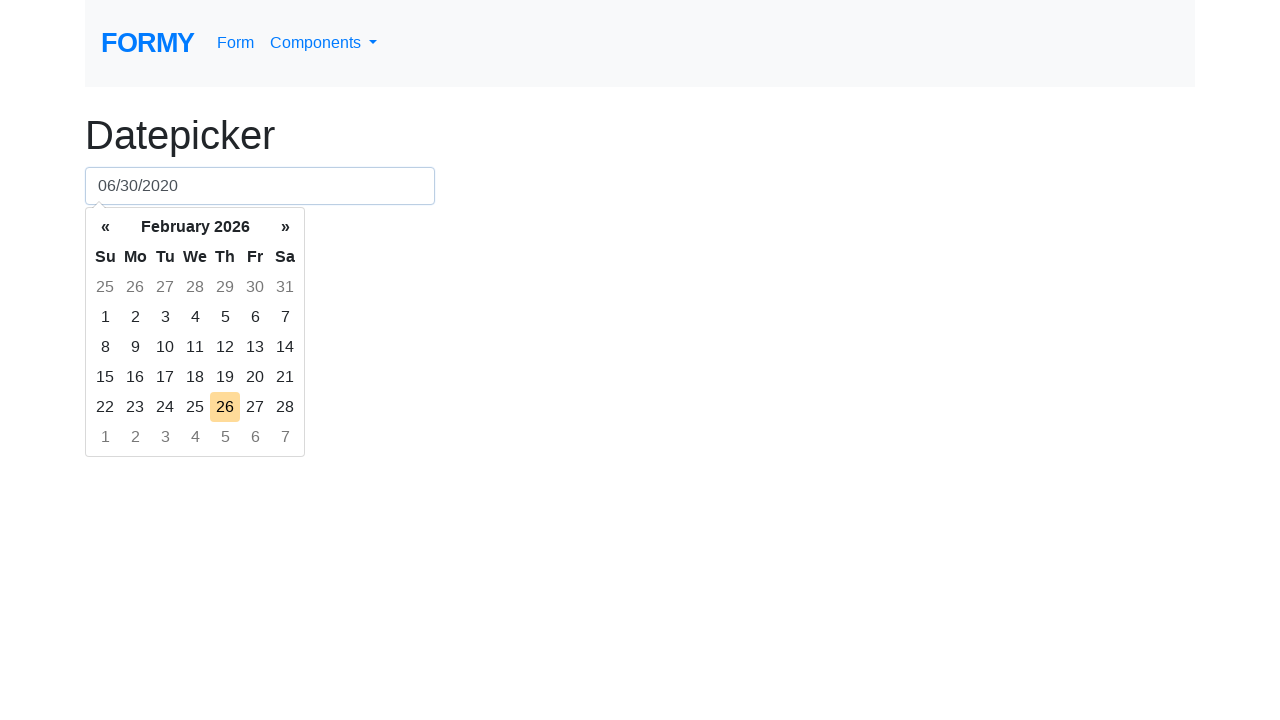

Pressed Enter key to submit the date value on #datepicker
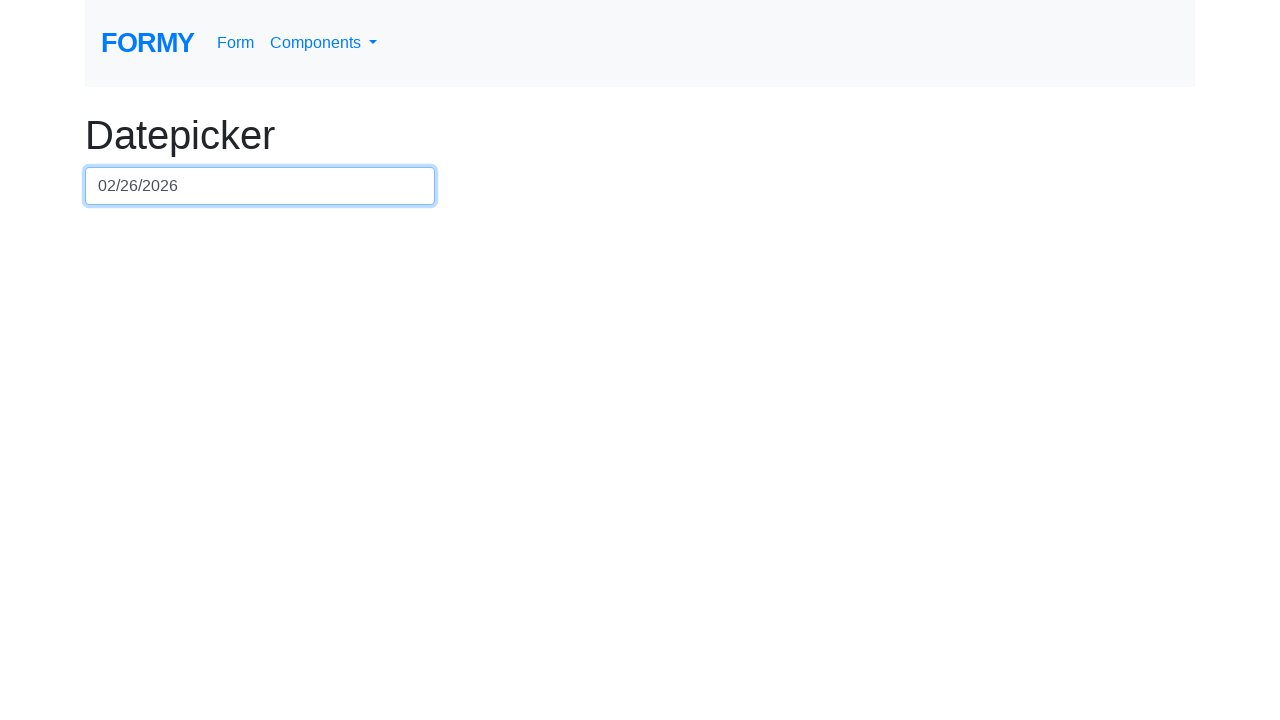

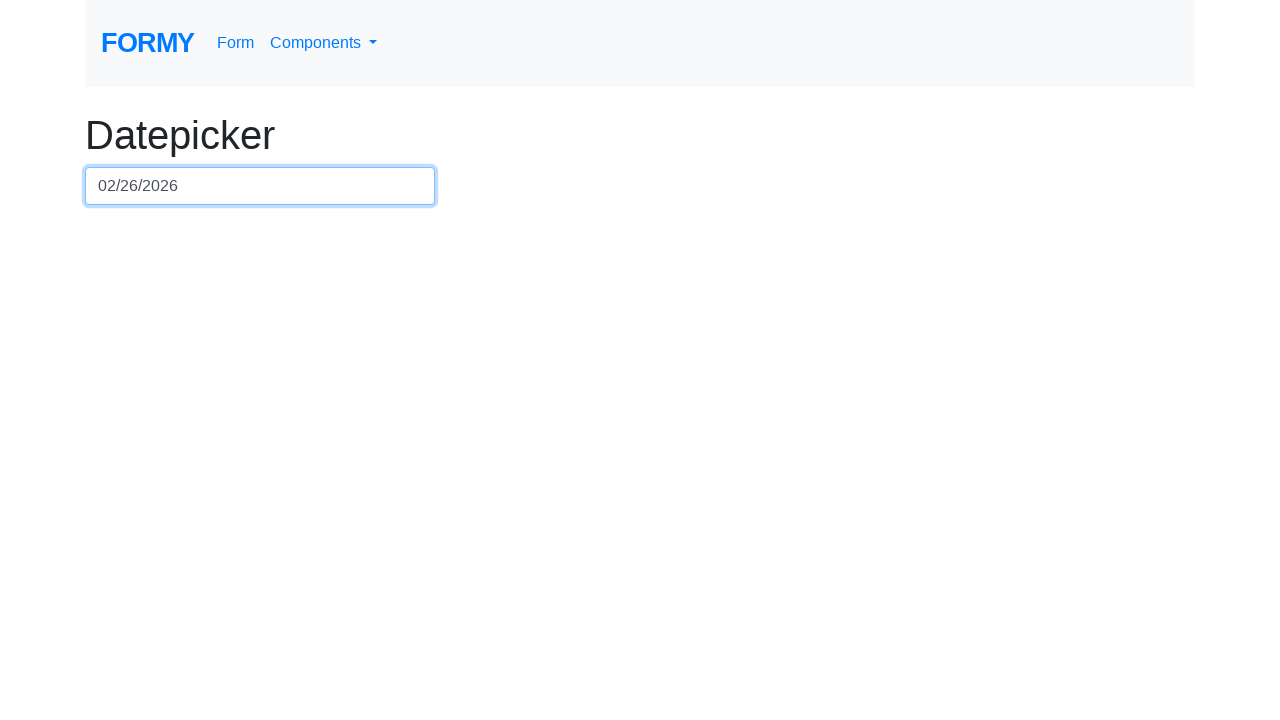